Tests infinite scroll functionality by scrolling down the page multiple times

Starting URL: http://the-internet.herokuapp.com/infinite_scroll

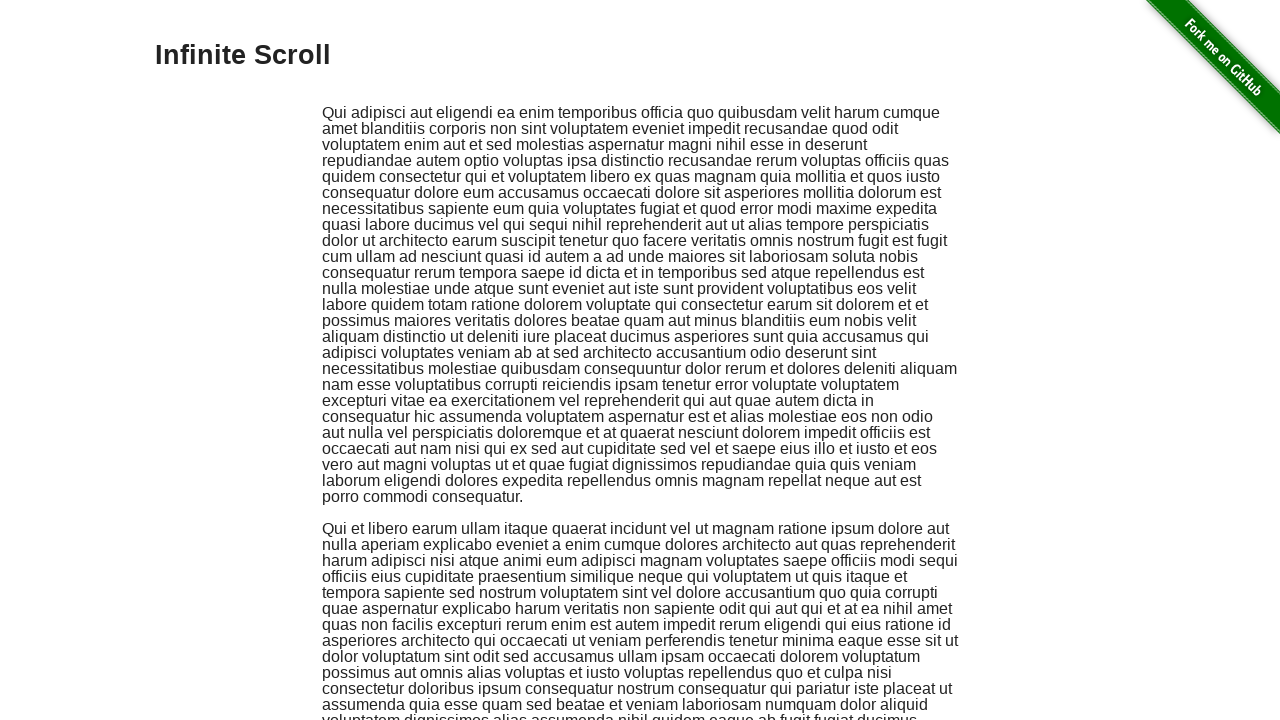

Scrolled down by 250 pixels (iteration 1)
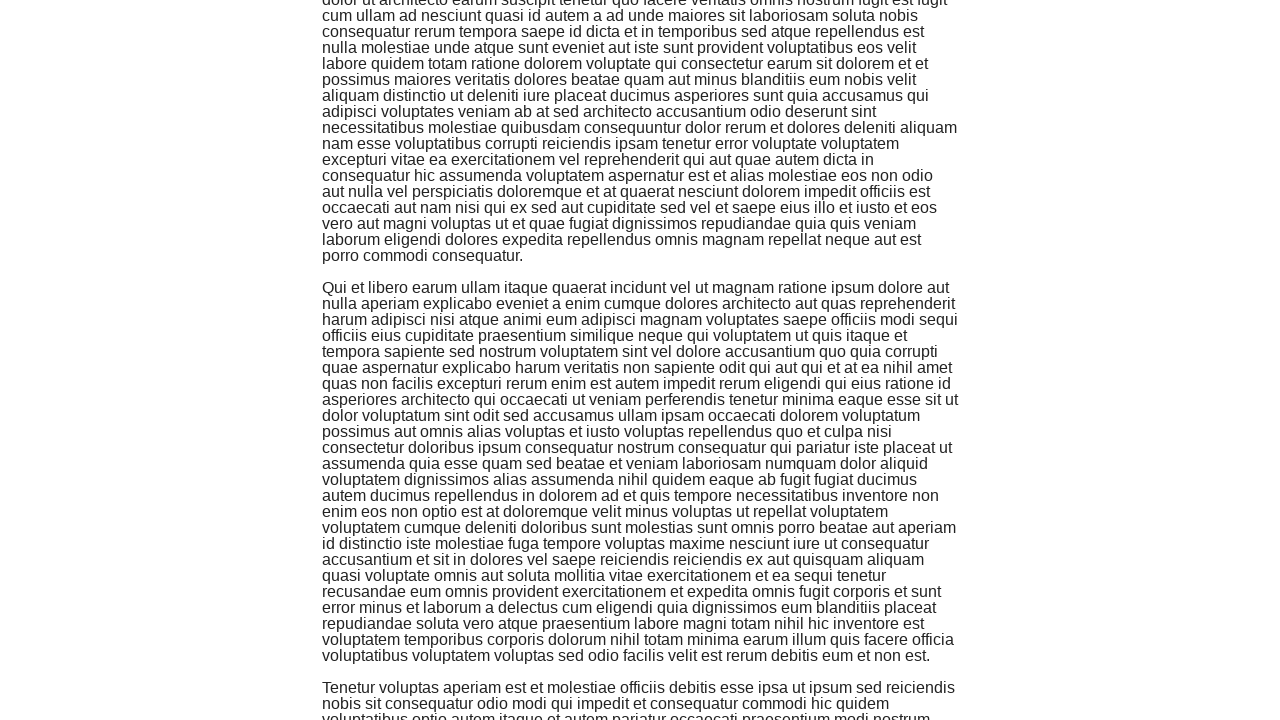

Waited 2 seconds for content to load (iteration 1)
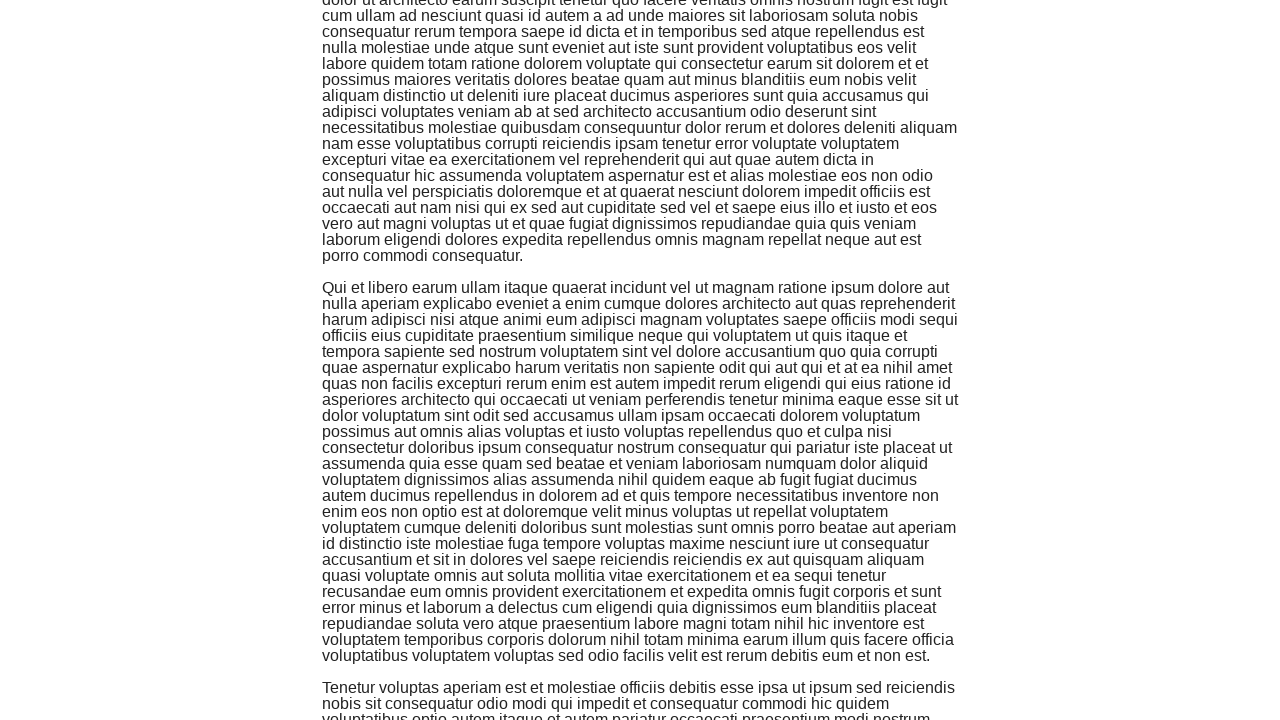

Scrolled down by 250 pixels (iteration 2)
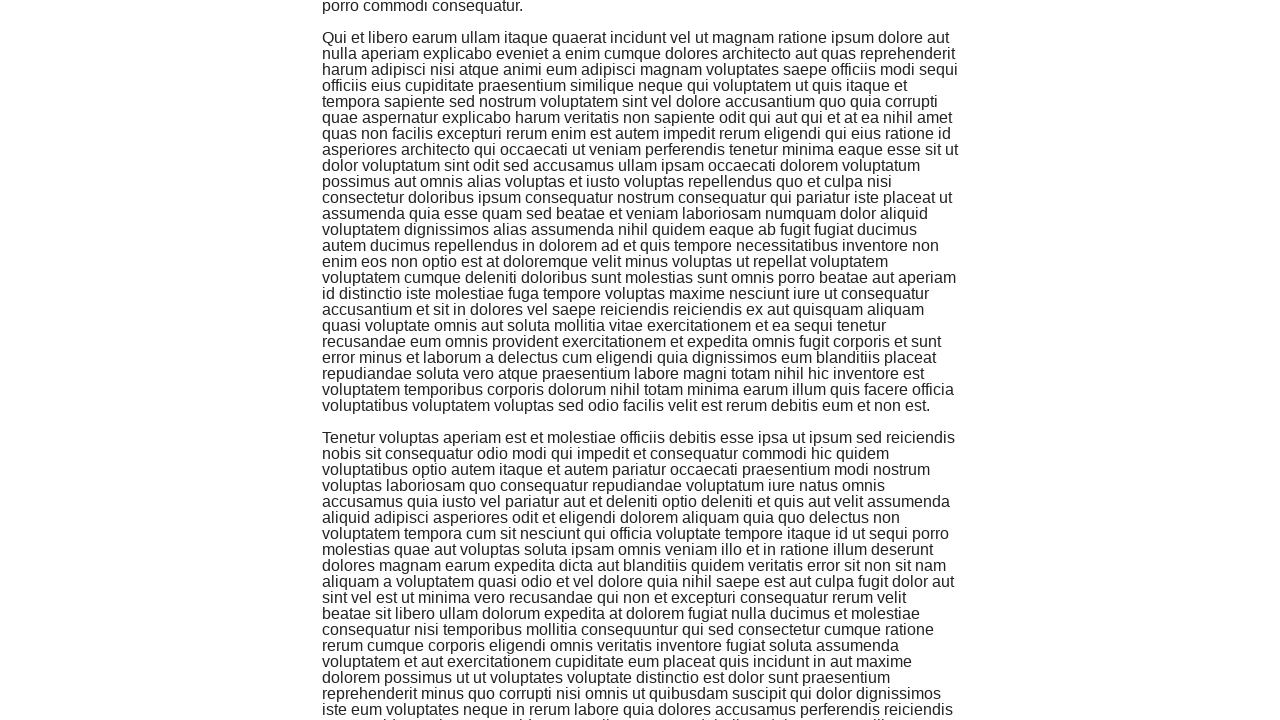

Waited 2 seconds for content to load (iteration 2)
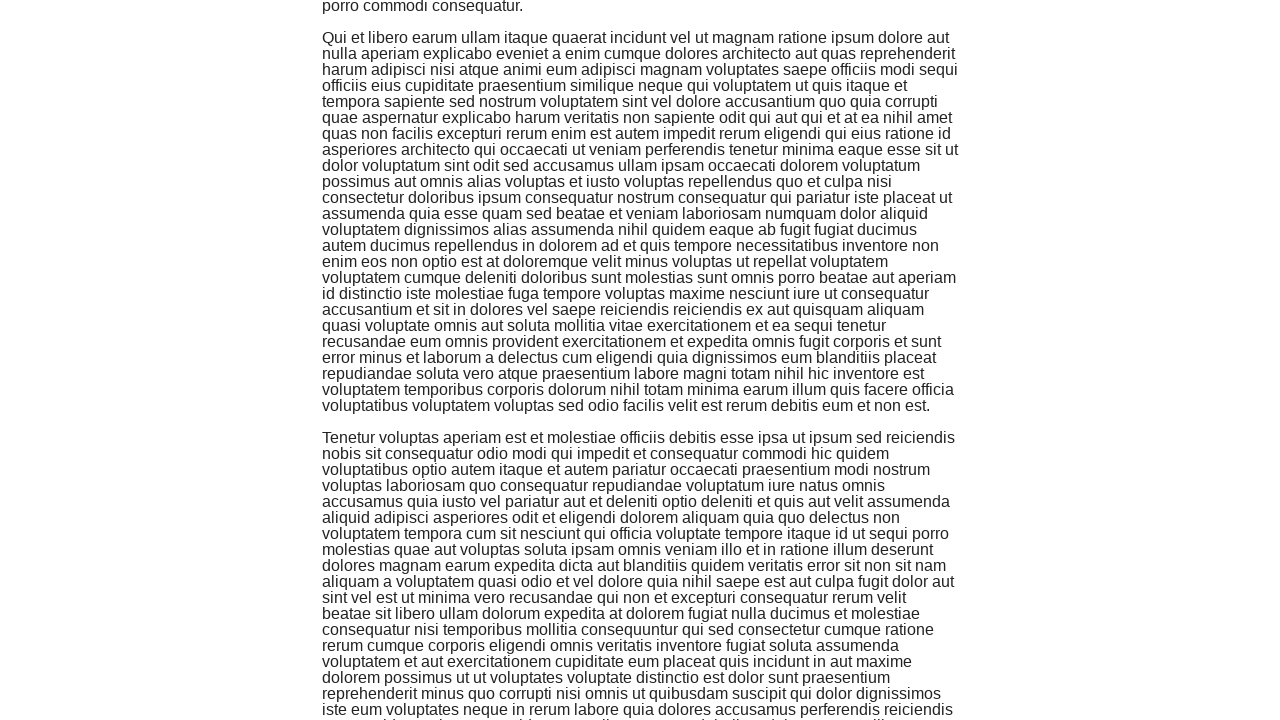

Scrolled down by 250 pixels (iteration 3)
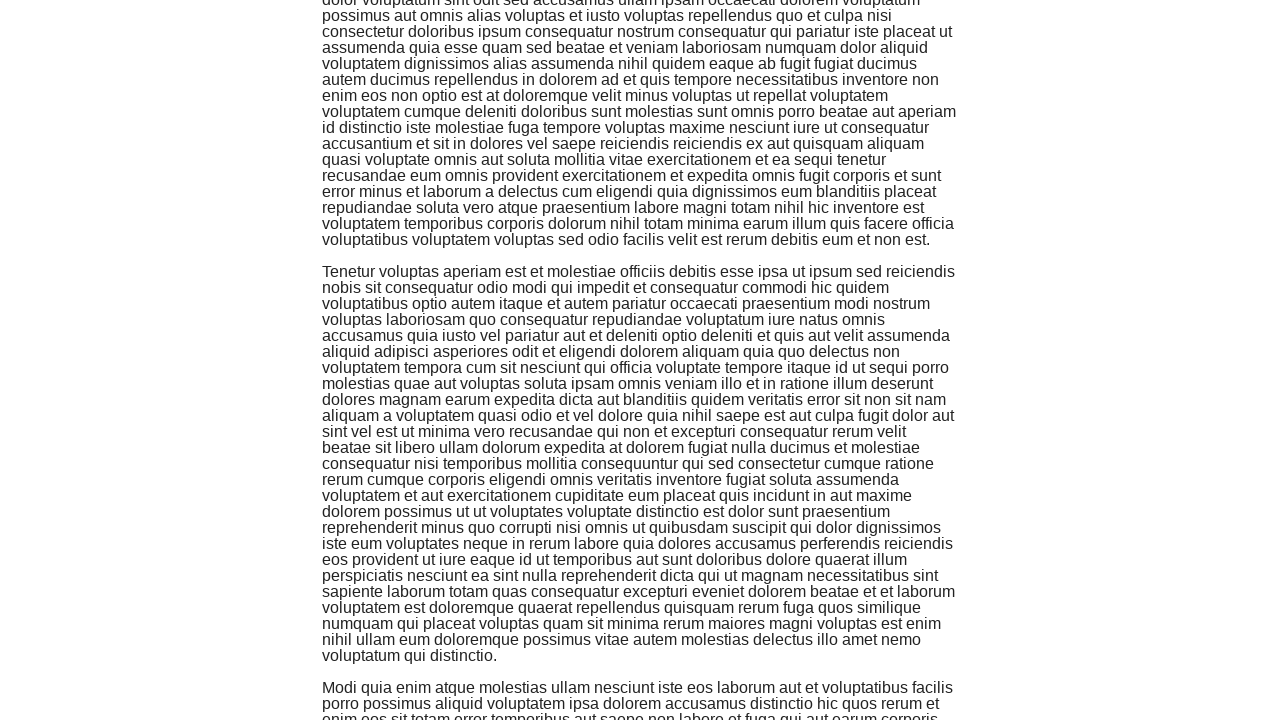

Waited 2 seconds for content to load (iteration 3)
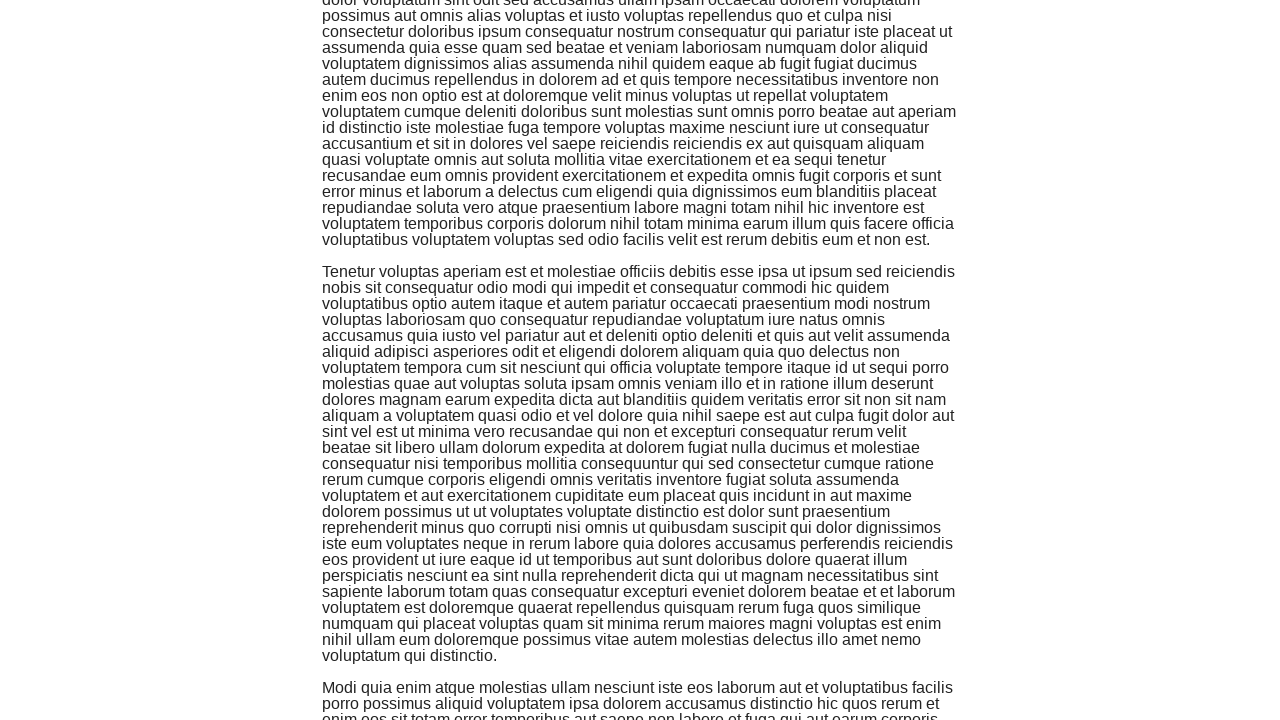

Scrolled down by 250 pixels (iteration 4)
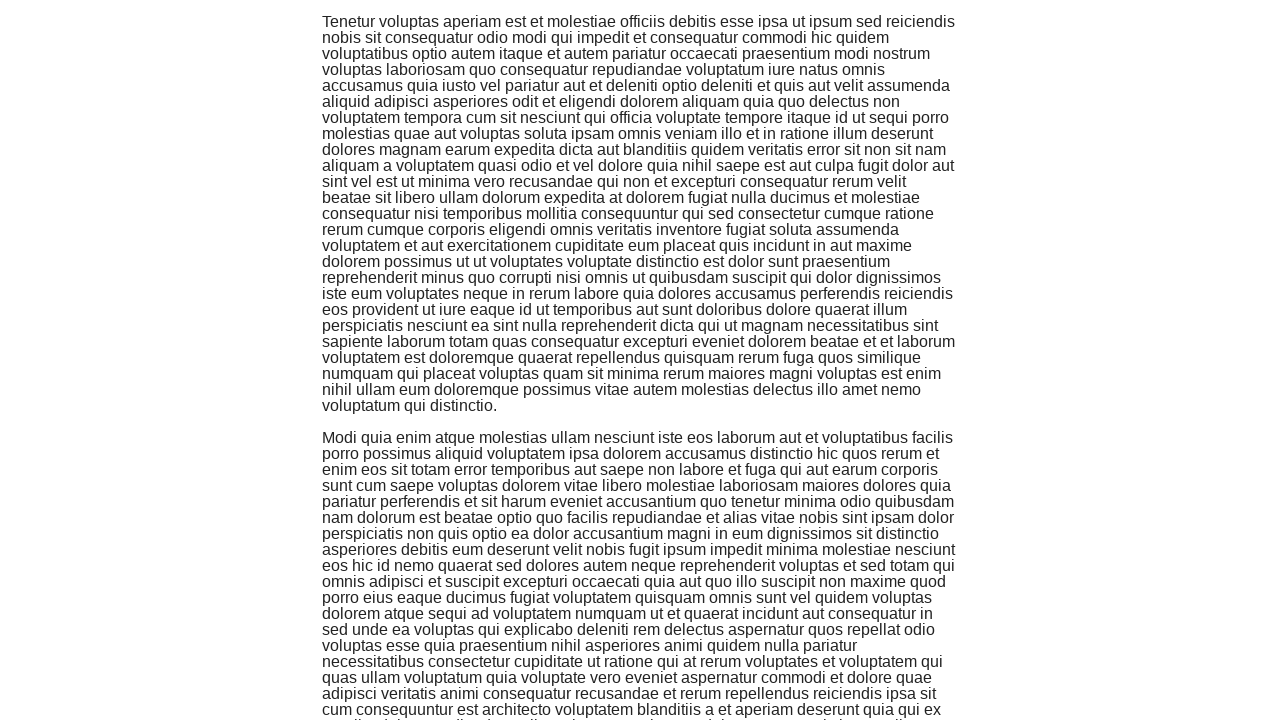

Waited 2 seconds for content to load (iteration 4)
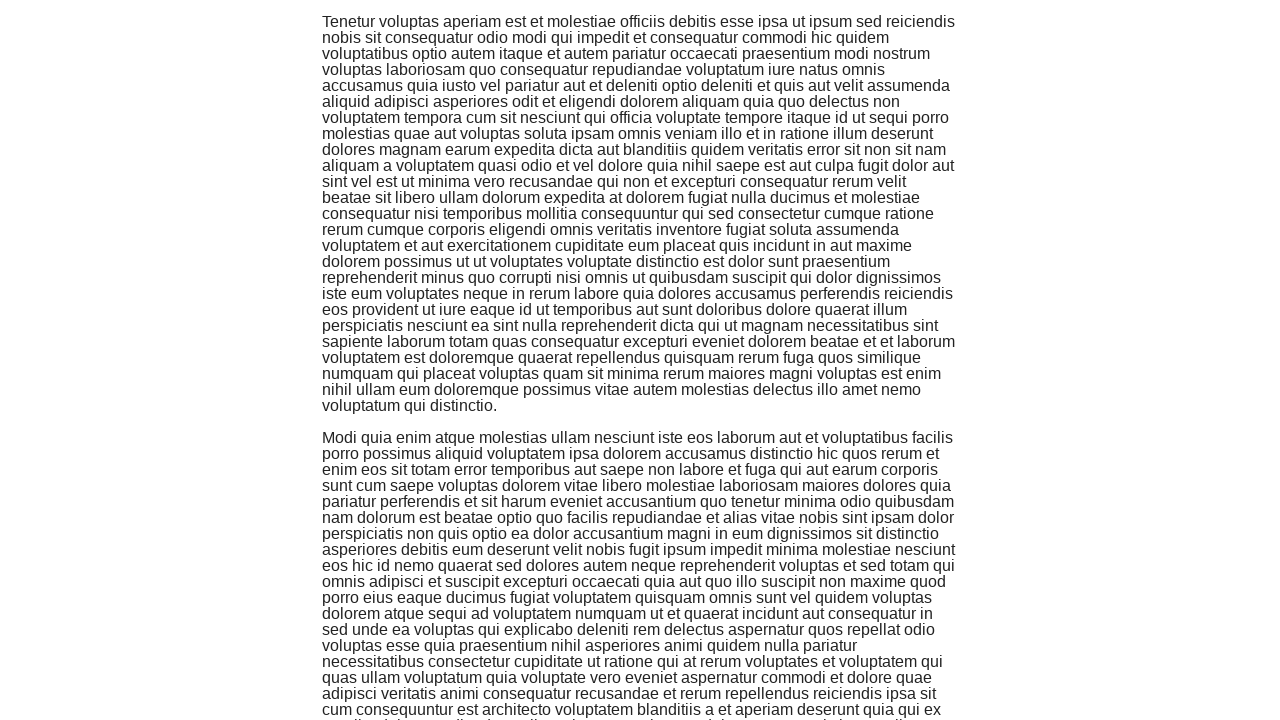

Scrolled down by 250 pixels (iteration 5)
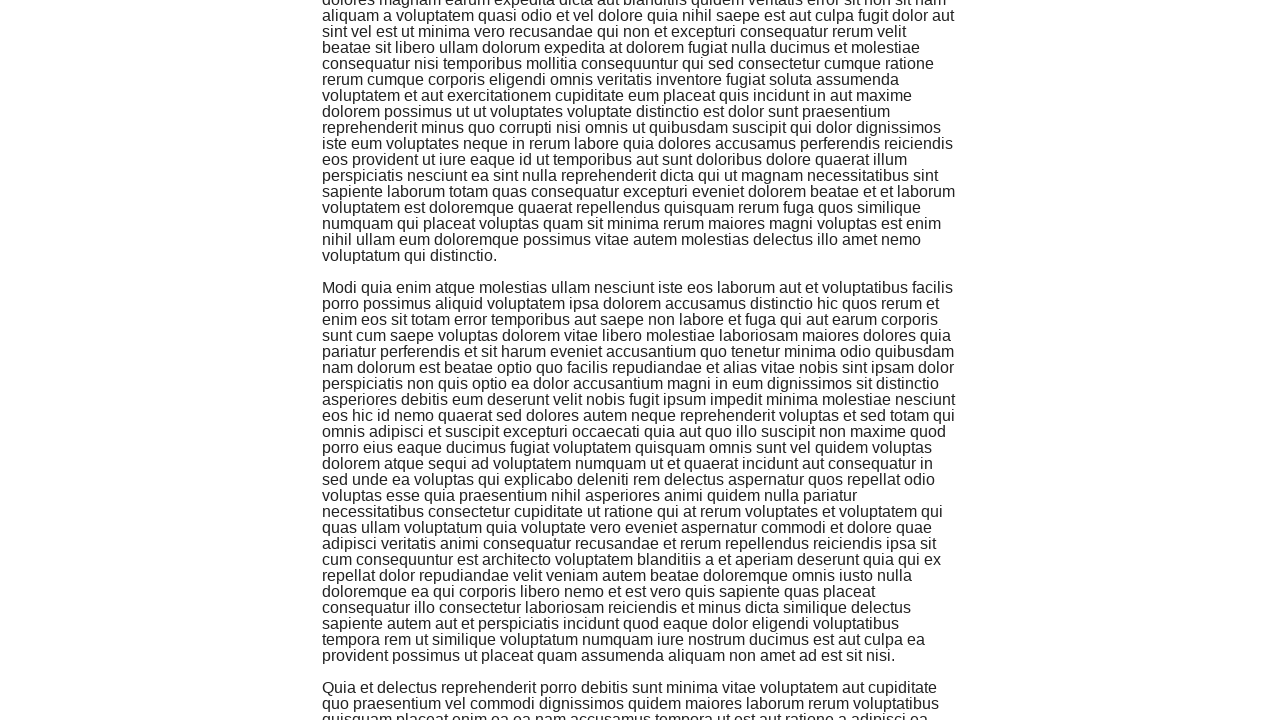

Waited 2 seconds for content to load (iteration 5)
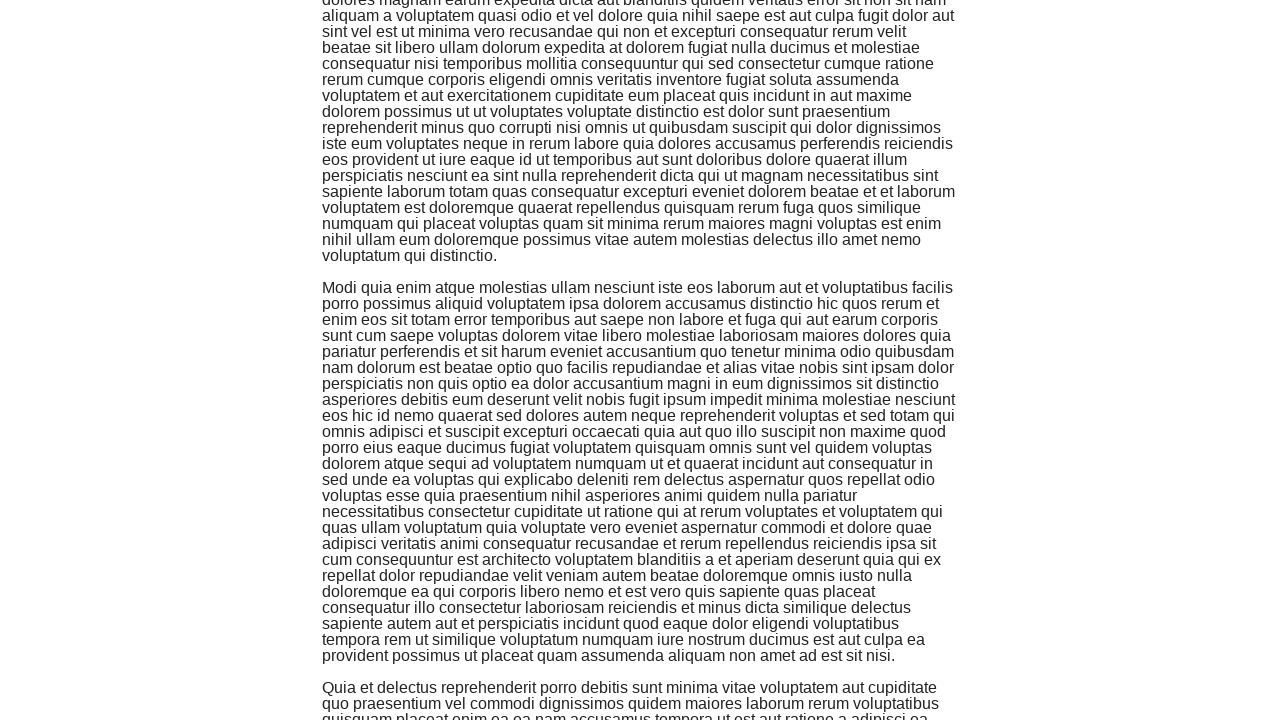

Scrolled down by 250 pixels (iteration 6)
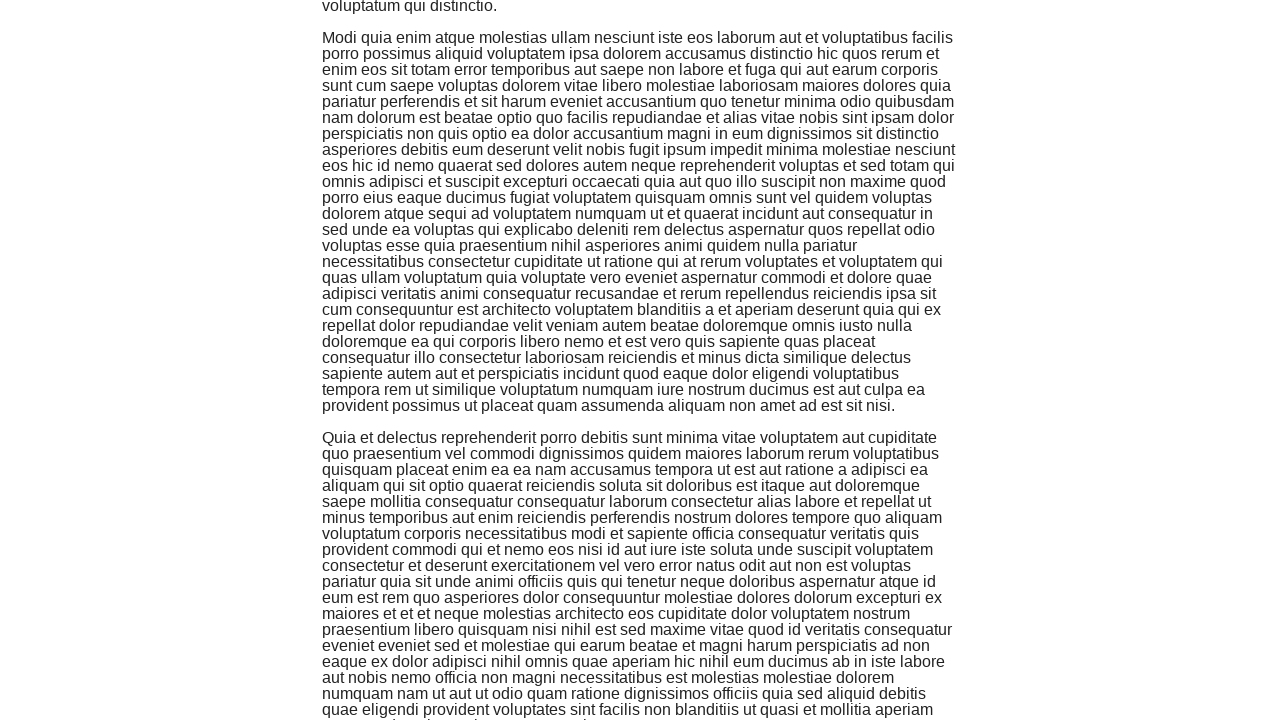

Waited 2 seconds for content to load (iteration 6)
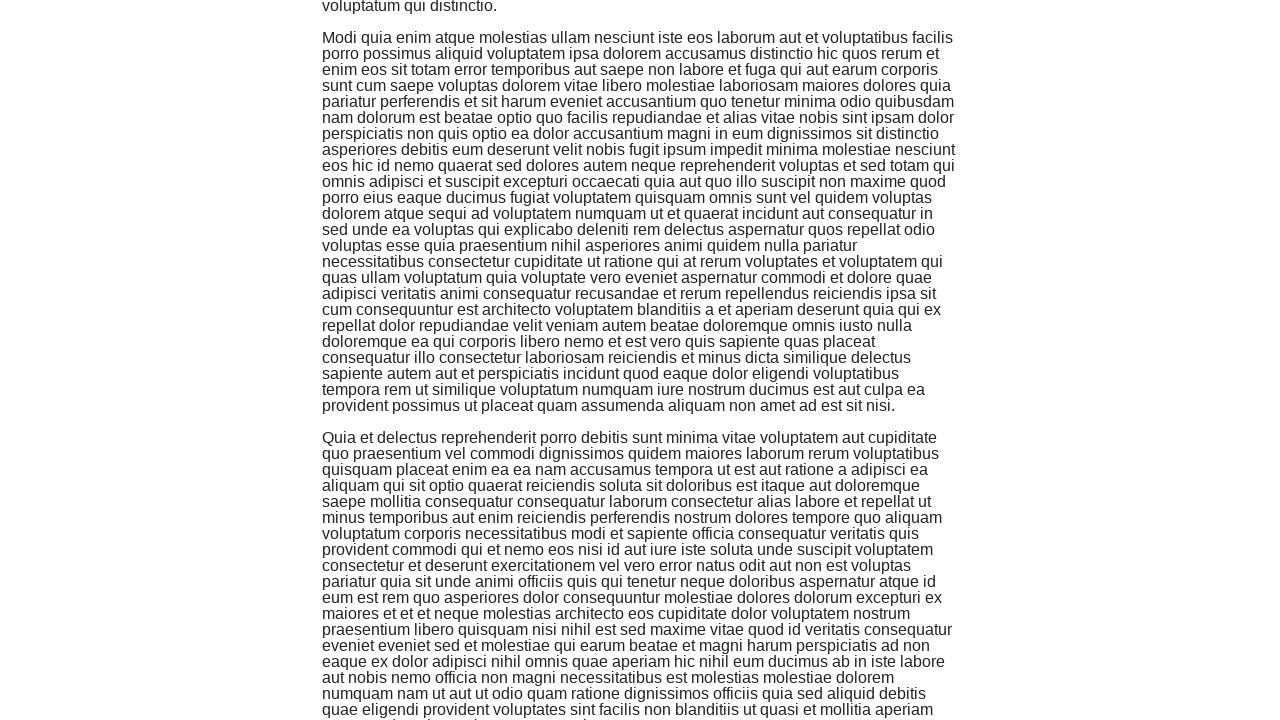

Scrolled down by 250 pixels (iteration 7)
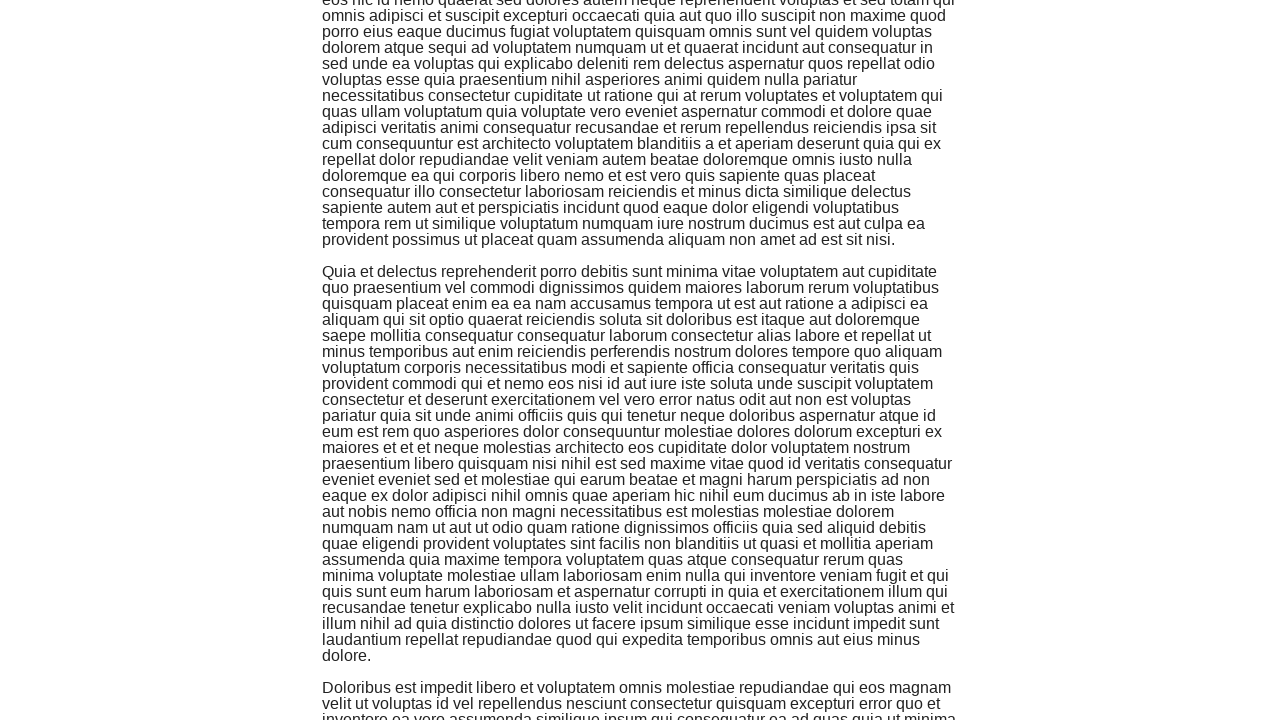

Waited 2 seconds for content to load (iteration 7)
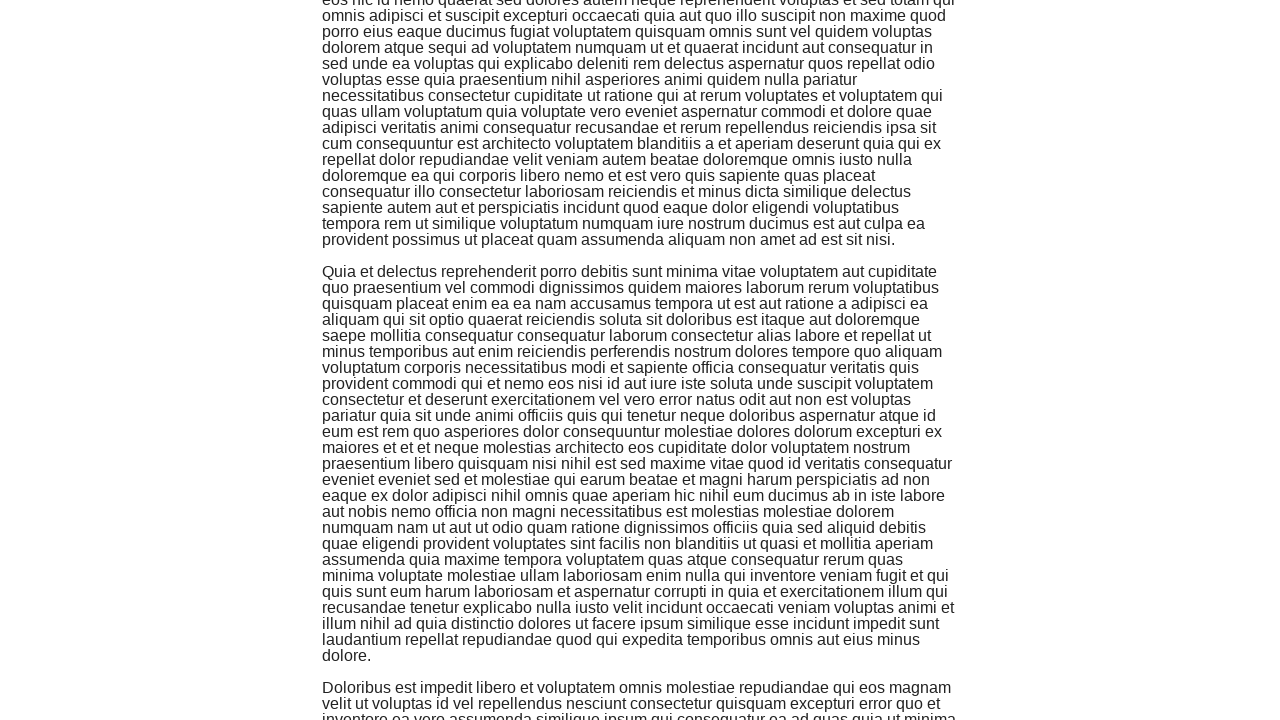

Scrolled down by 250 pixels (iteration 8)
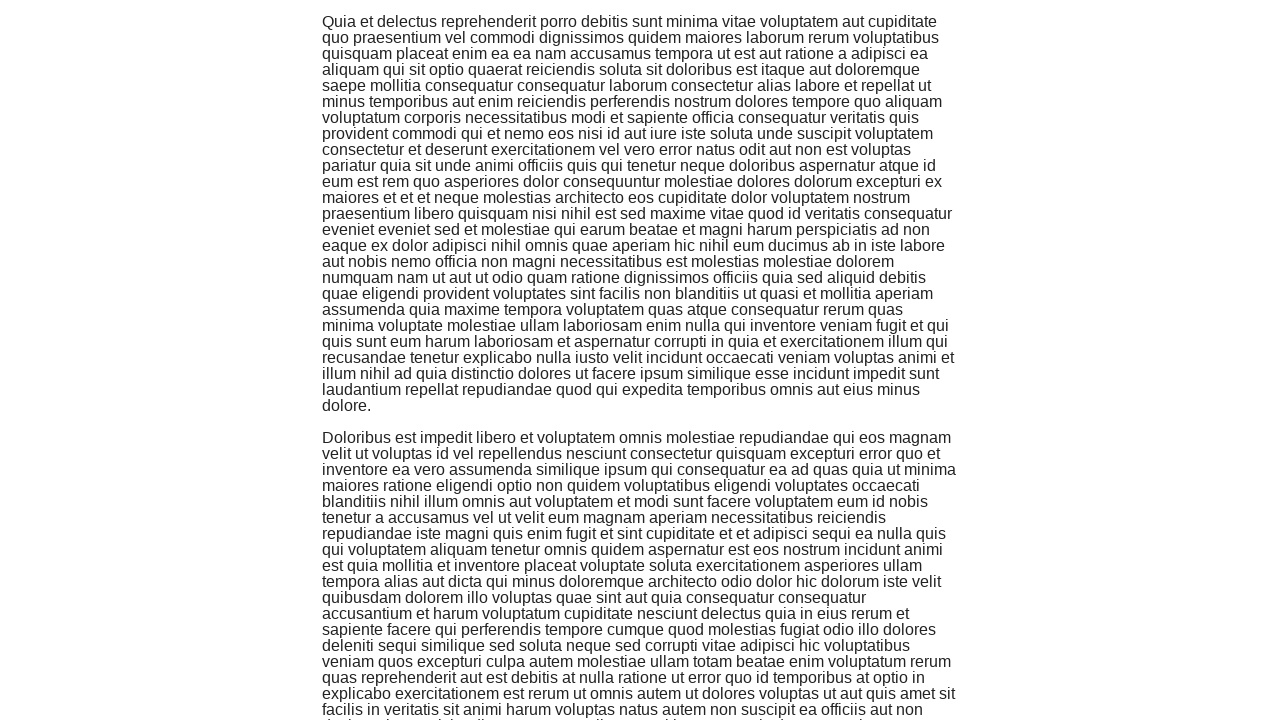

Waited 2 seconds for content to load (iteration 8)
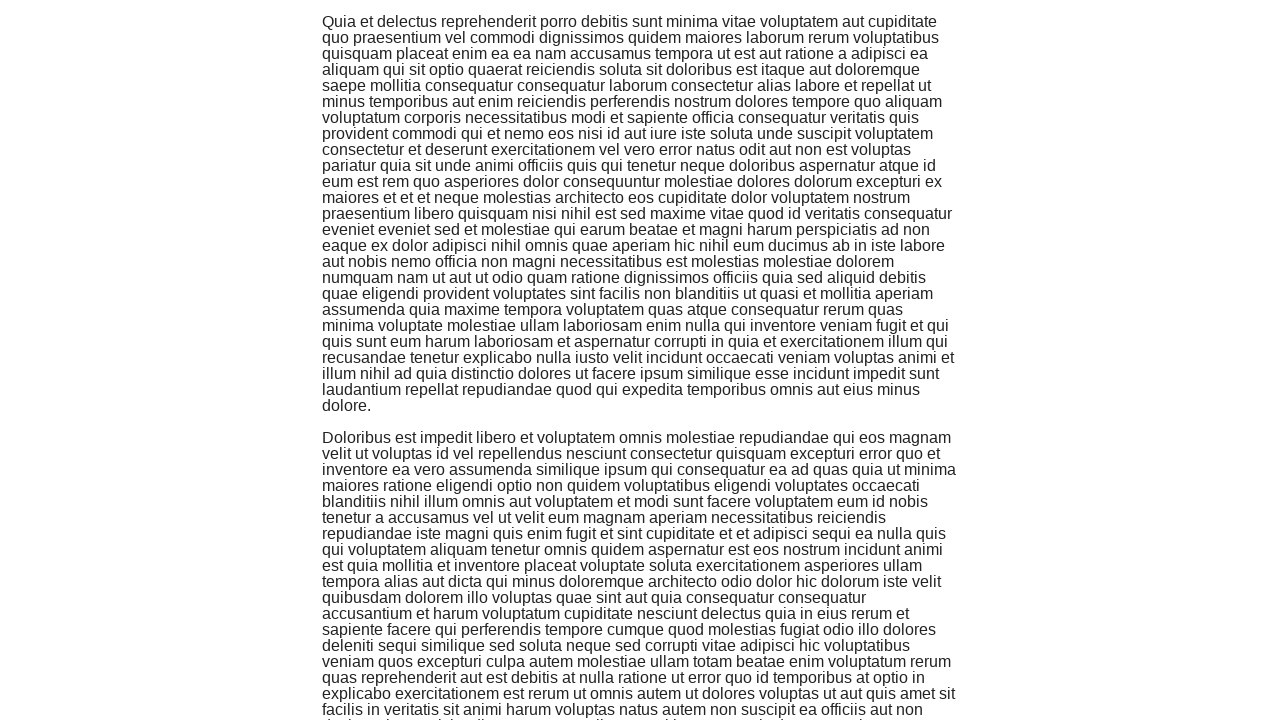

Scrolled down by 250 pixels (iteration 9)
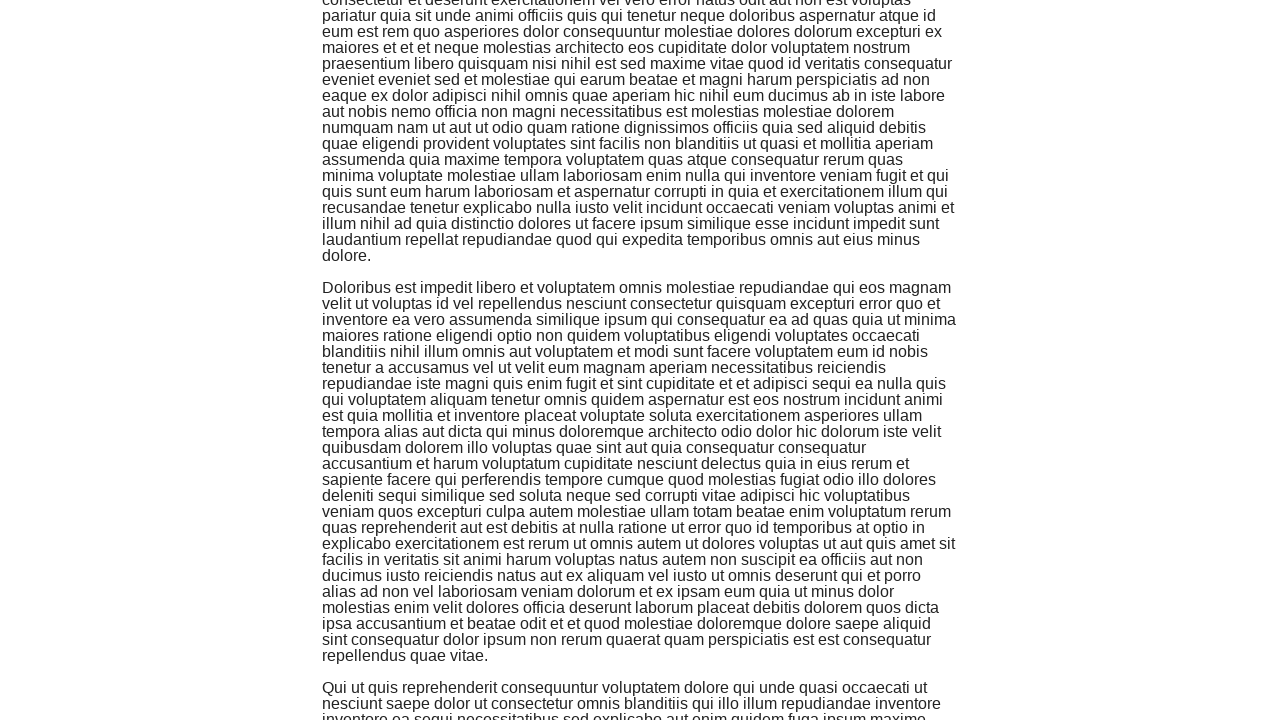

Waited 2 seconds for content to load (iteration 9)
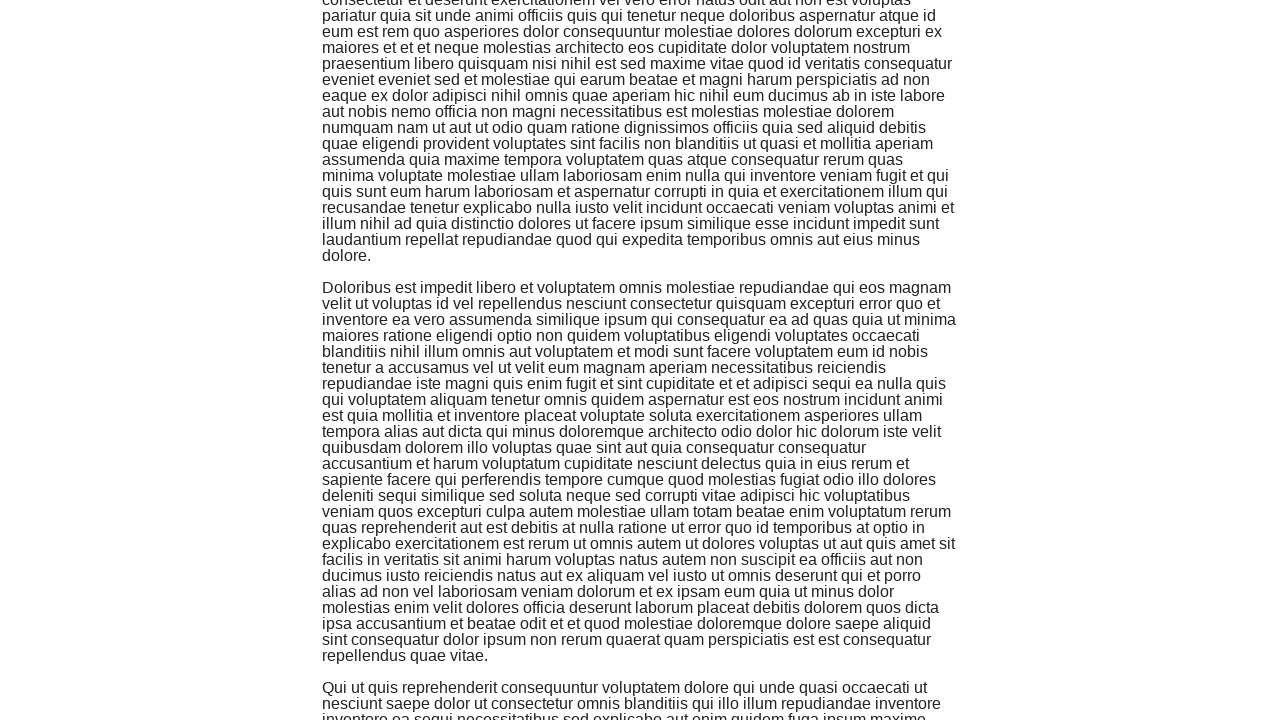

Scrolled down by 250 pixels (iteration 10)
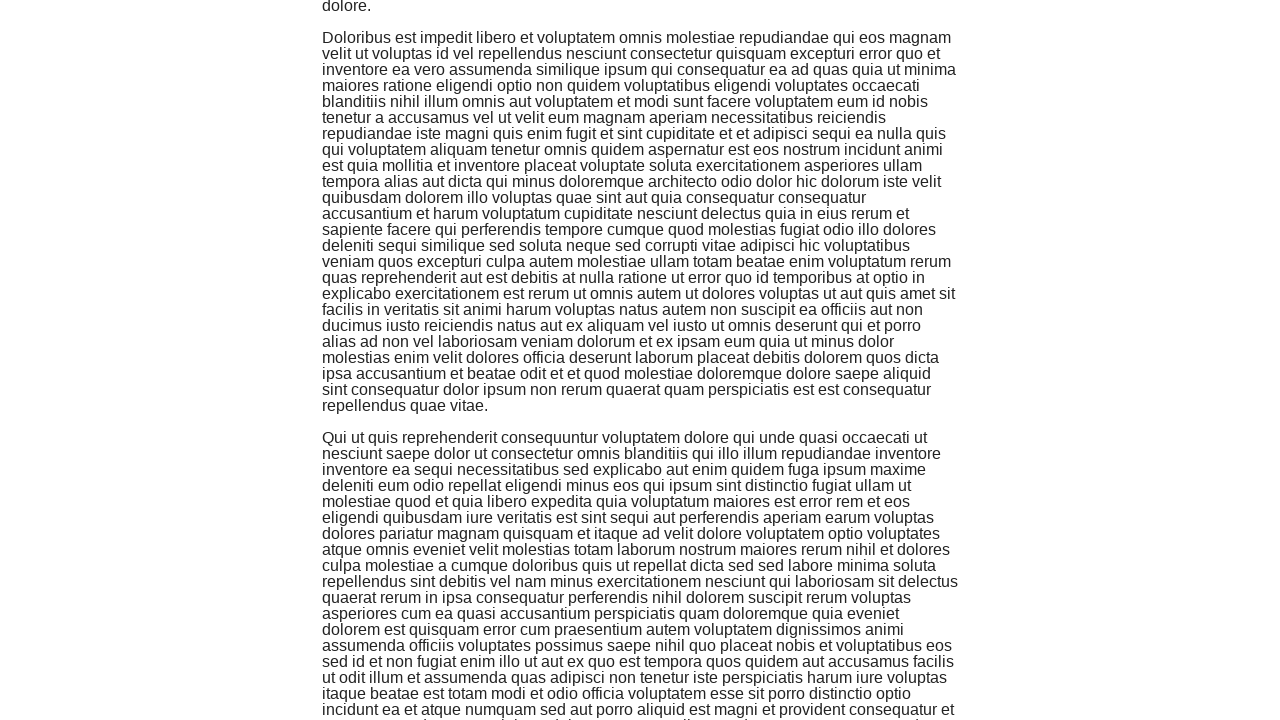

Waited 2 seconds for content to load (iteration 10)
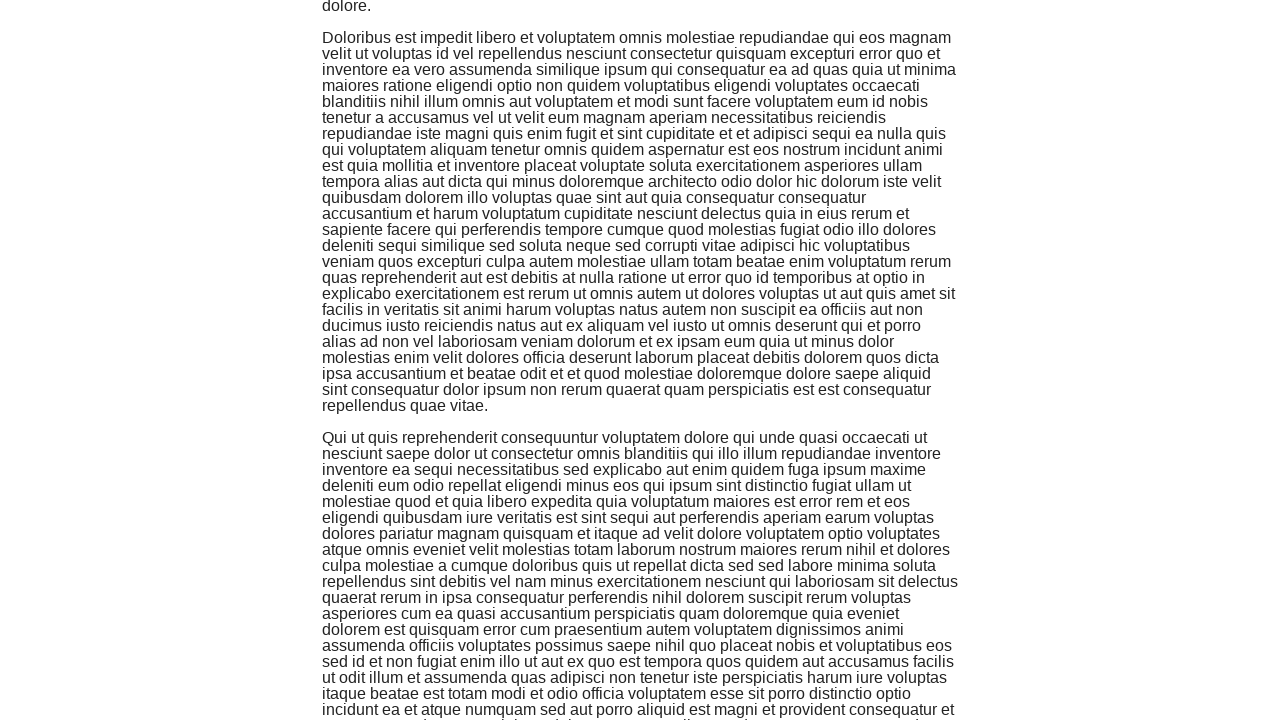

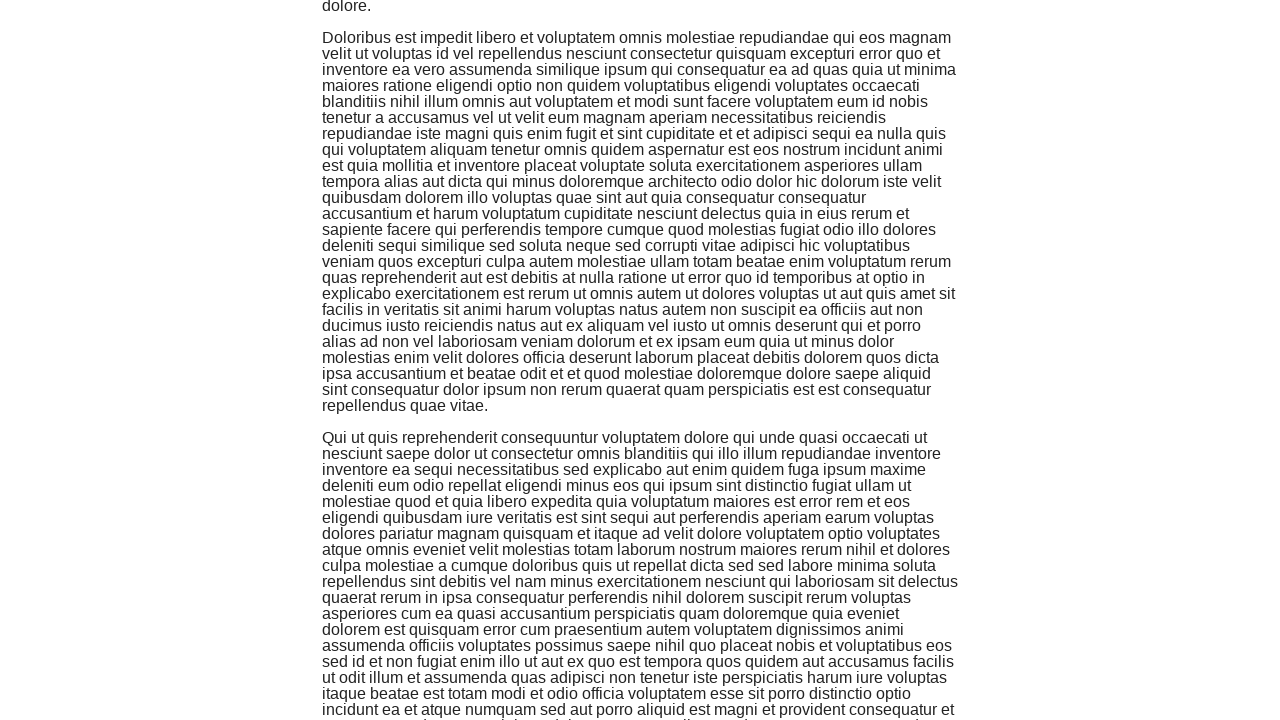